Tests keyboard key press functionality by sending SPACE and TAB keys to a page and verifying the displayed result text shows the correct key was pressed.

Starting URL: http://the-internet.herokuapp.com/key_presses

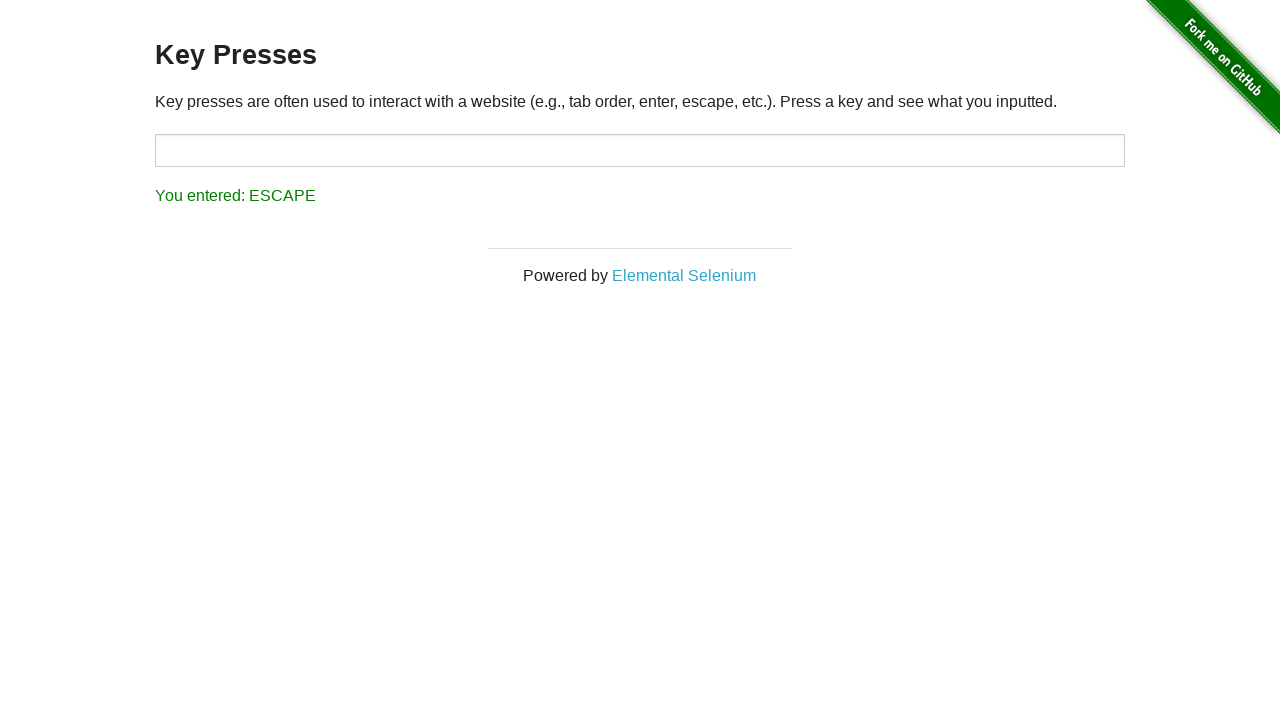

Pressed SPACE key on the example element on .example
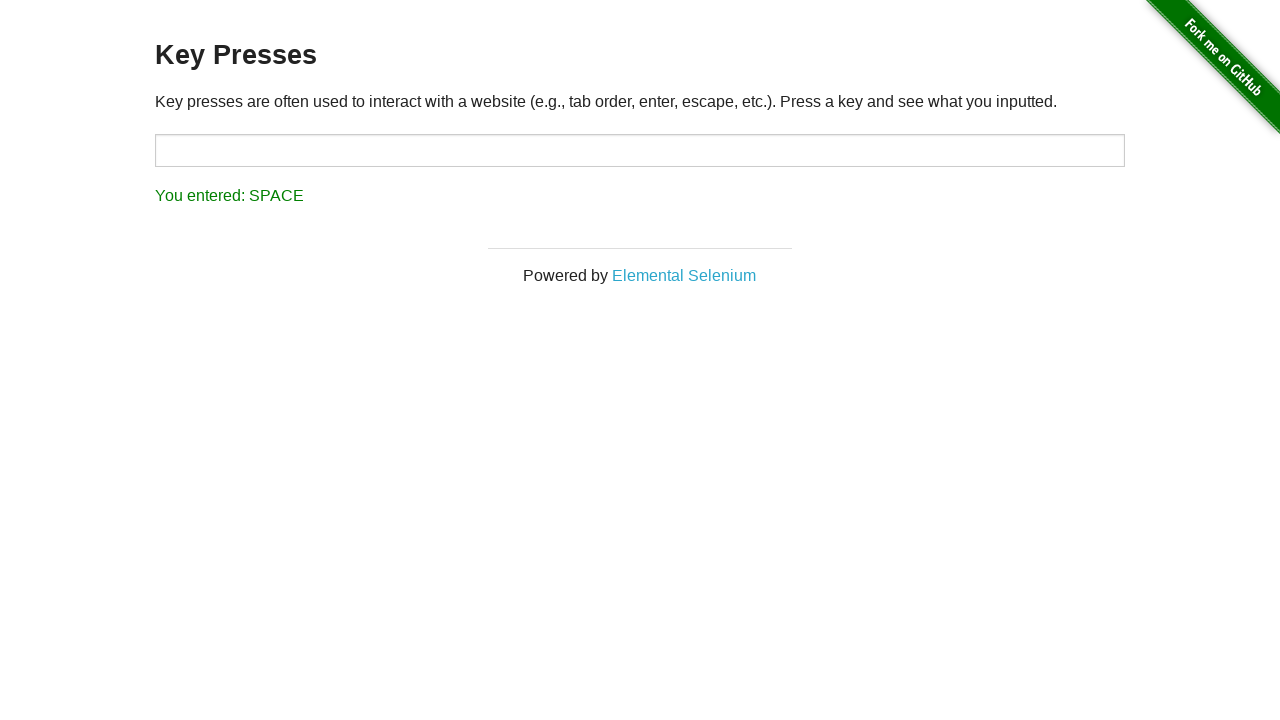

Result element loaded after SPACE key press
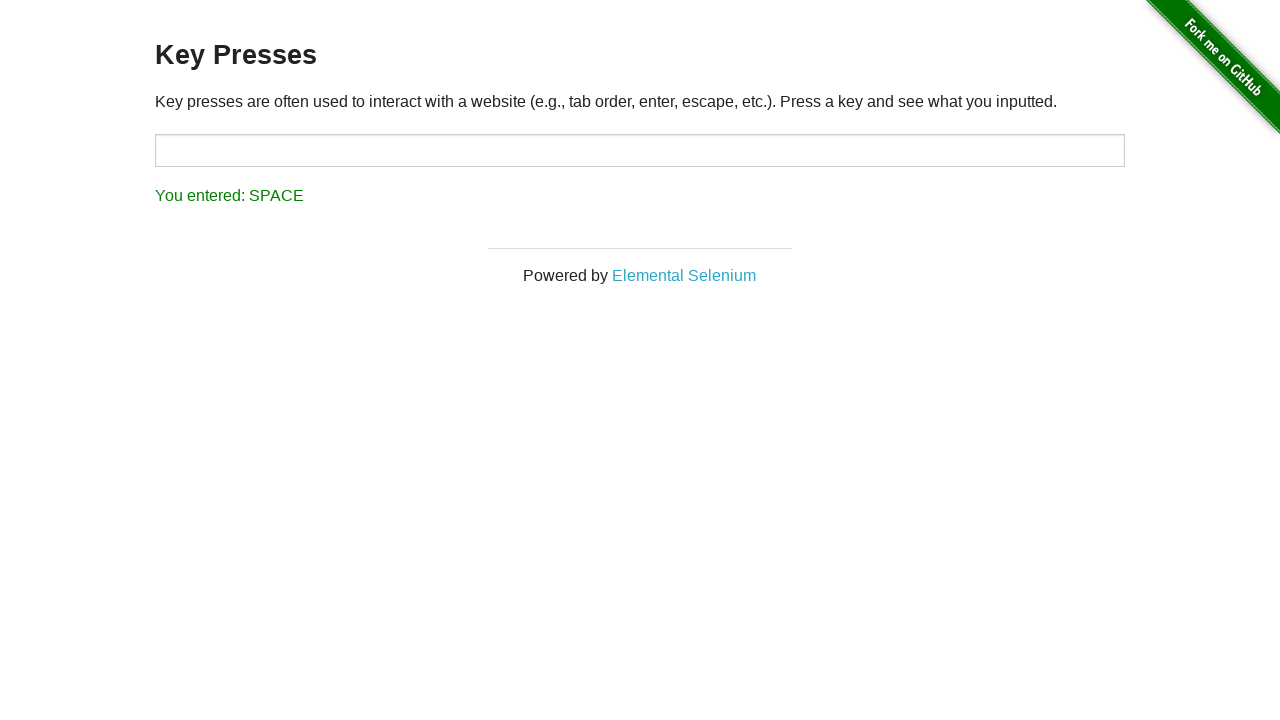

Verified result text displays 'You entered: SPACE'
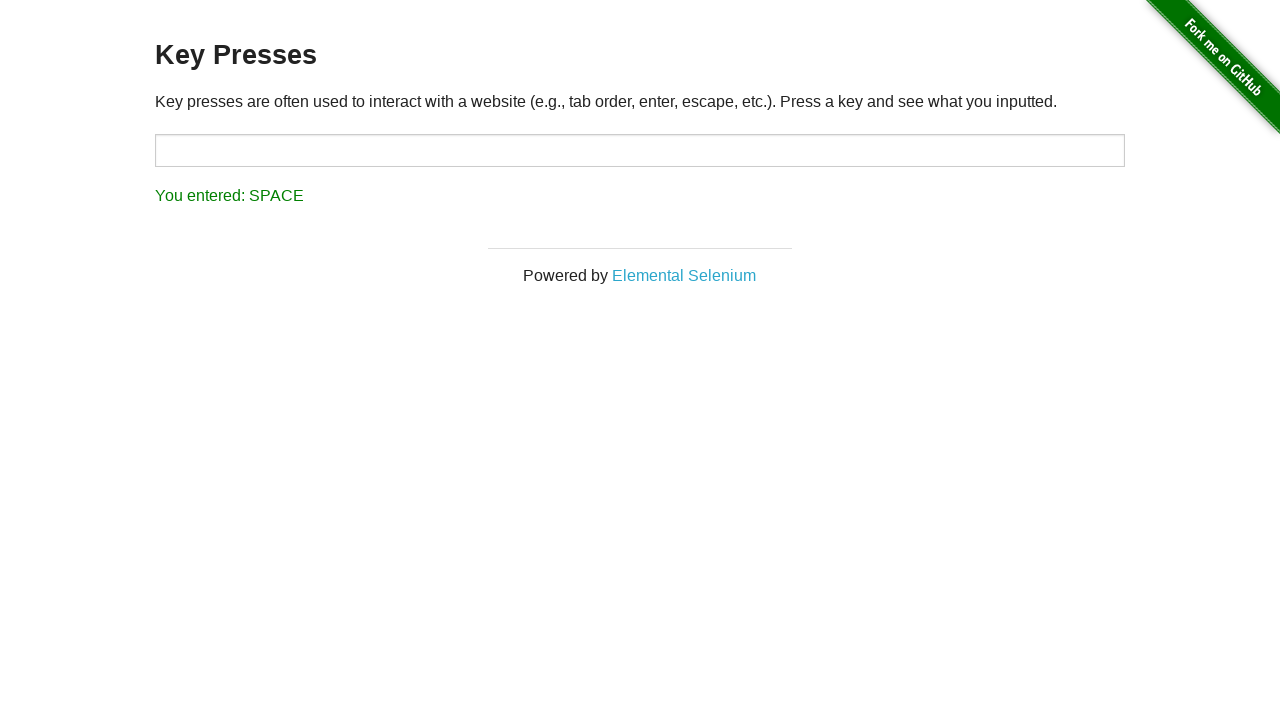

Pressed TAB key using keyboard
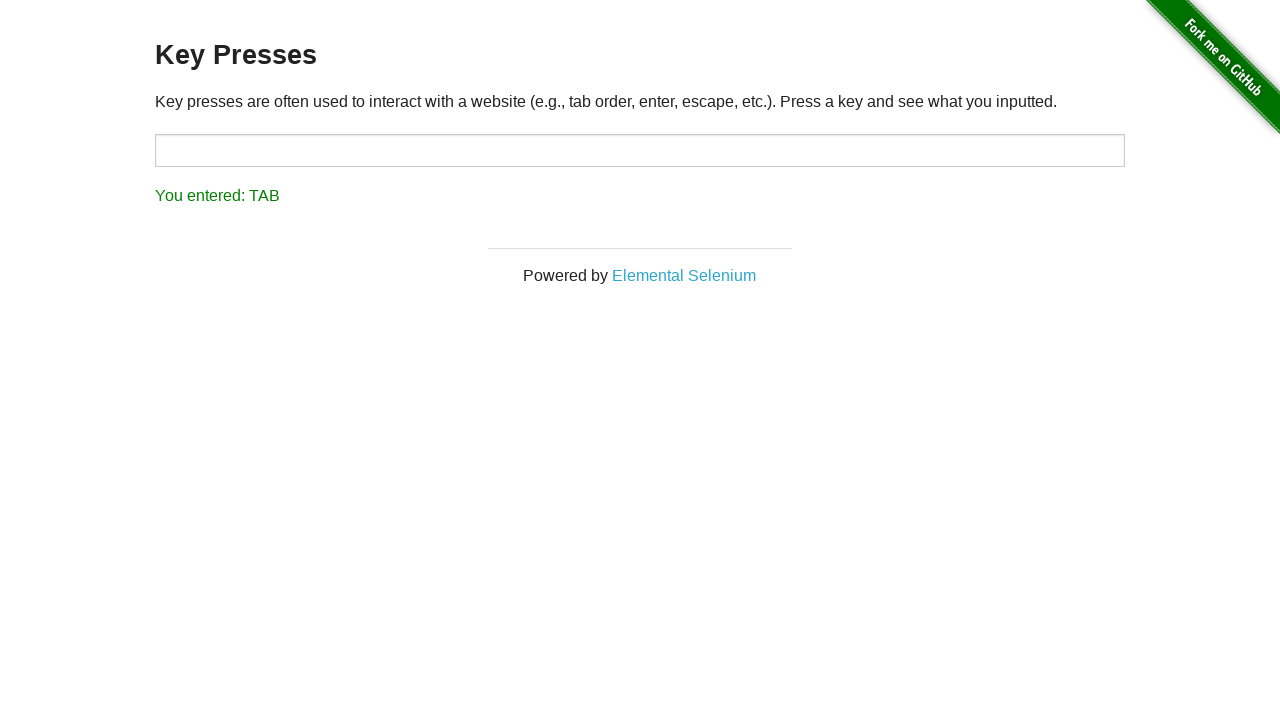

Verified result text displays 'You entered: TAB'
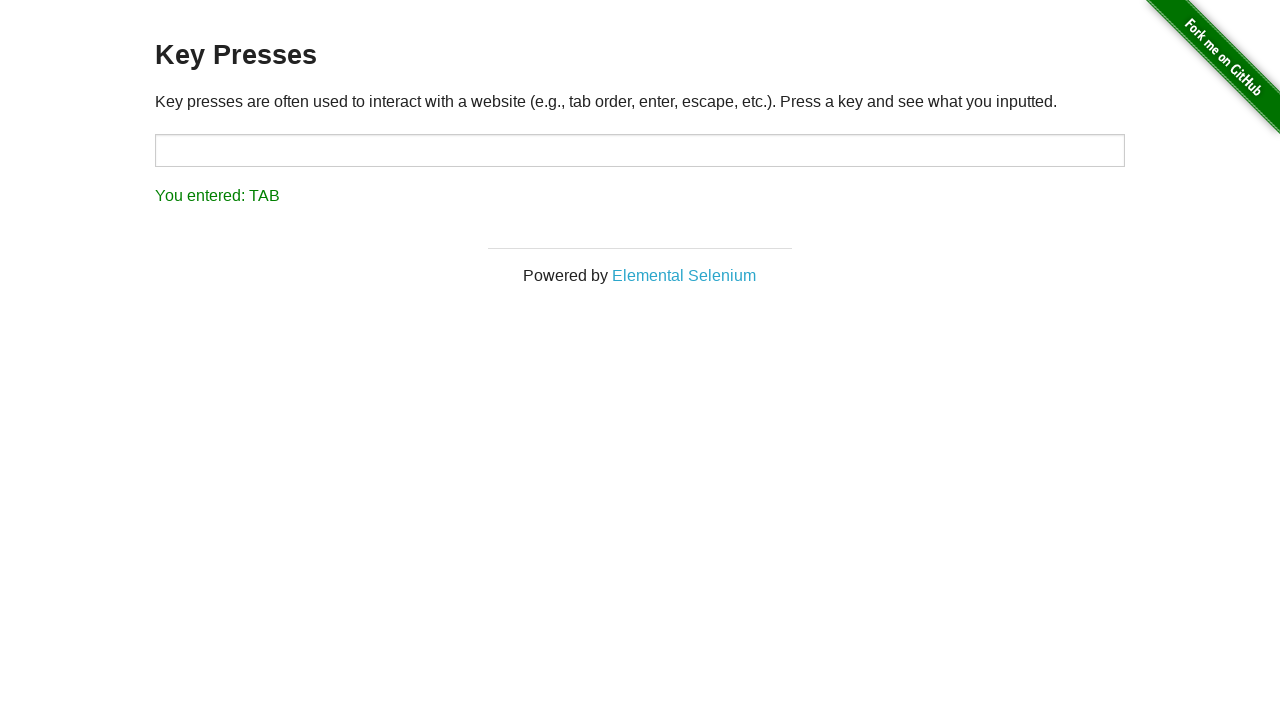

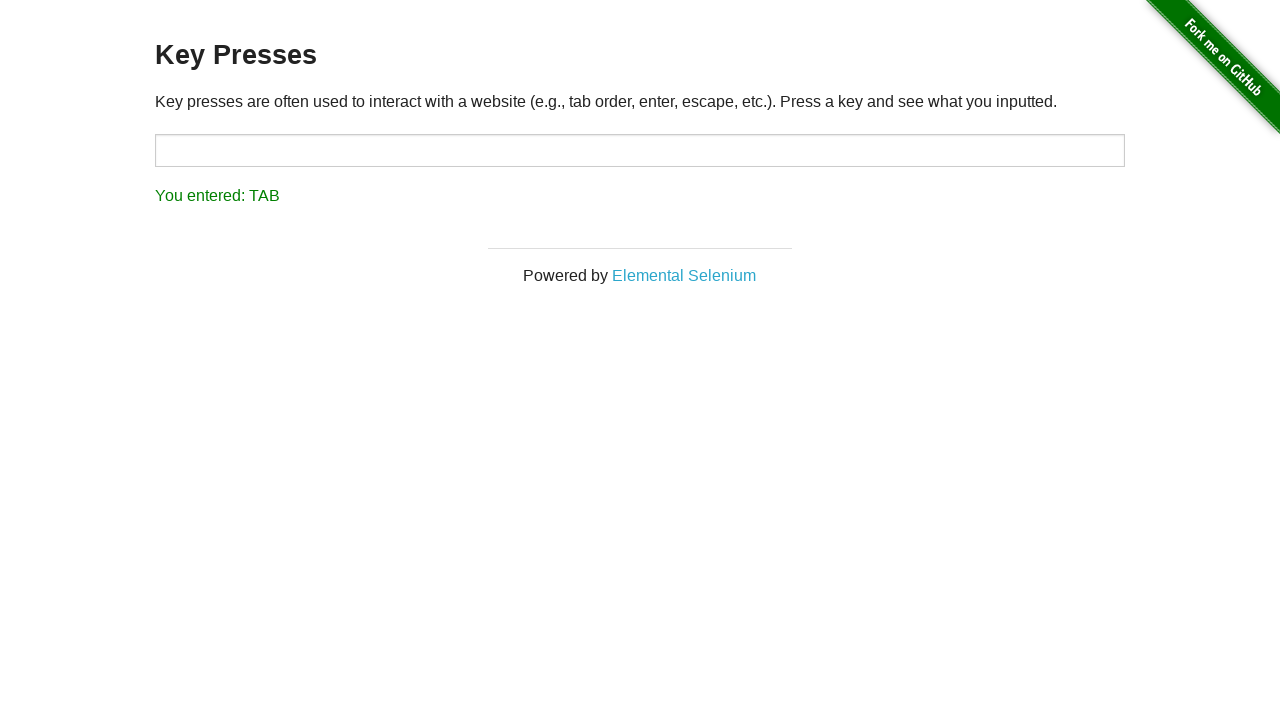